Tests an editable search dropdown by typing a search term and selecting the matching item from the dropdown list

Starting URL: https://react.semantic-ui.com/maximize/dropdown-example-search-selection/

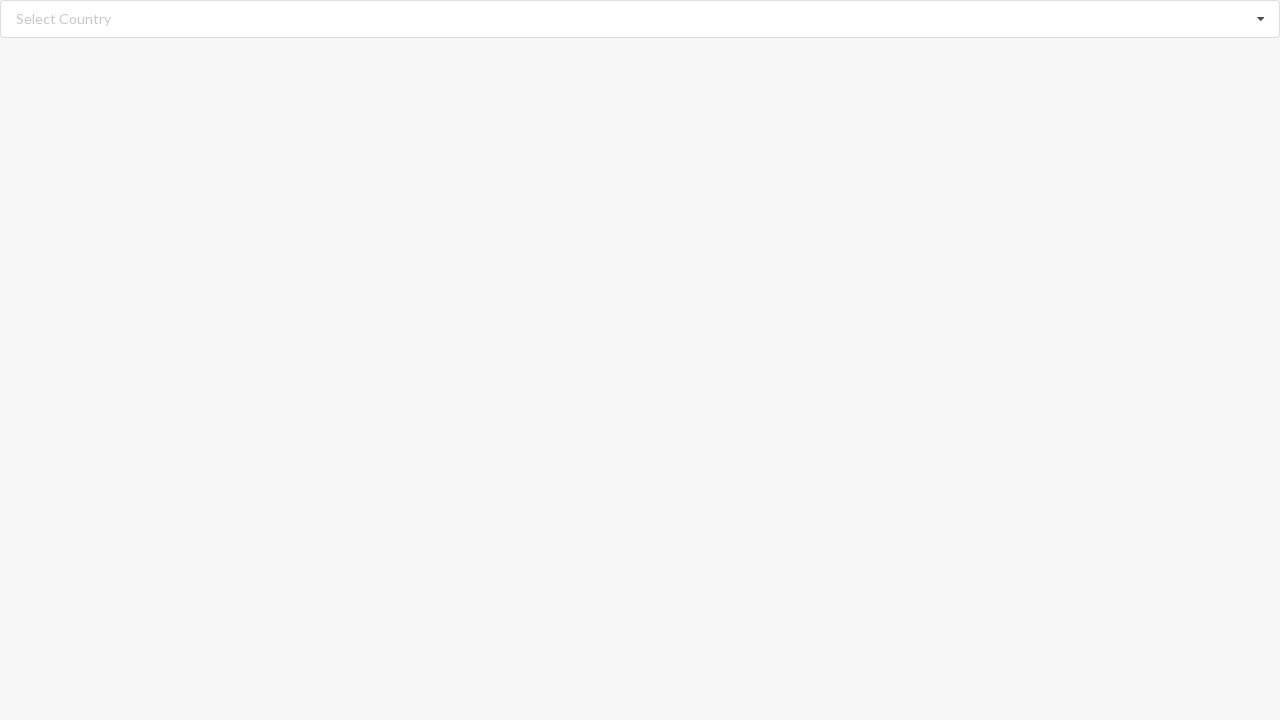

Typed 'Bangladesh' into the editable search dropdown on input.search
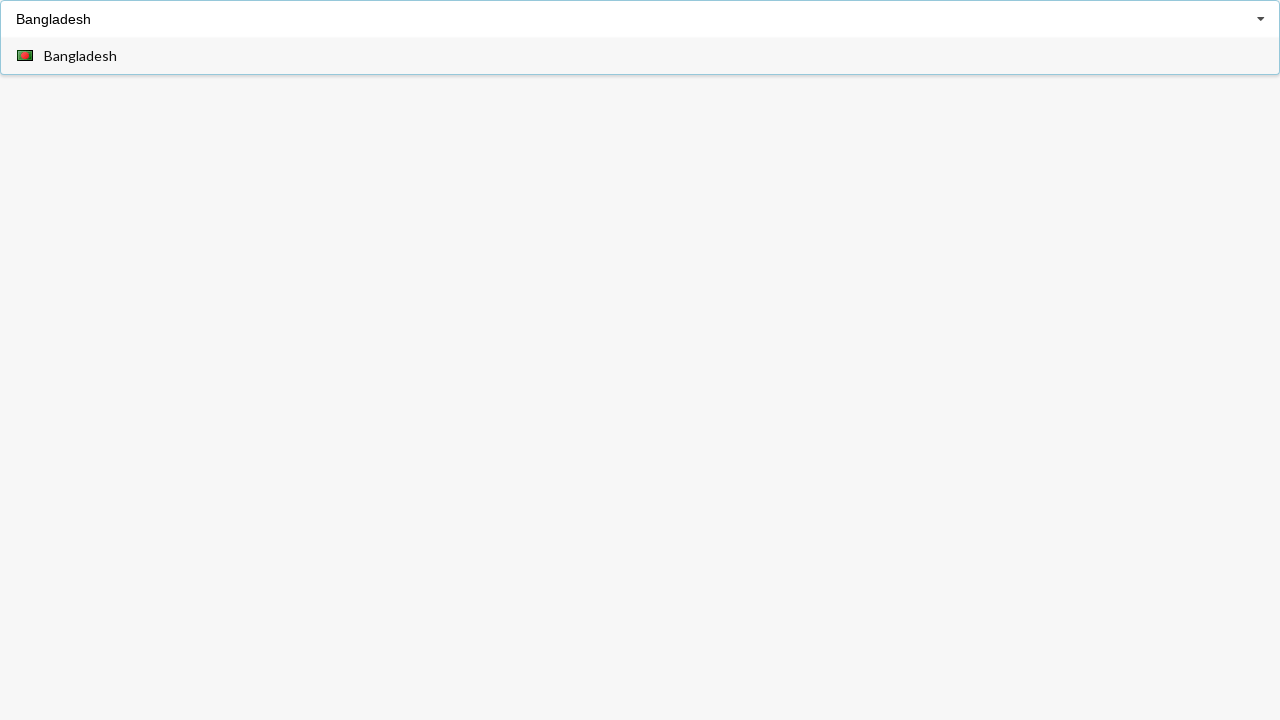

Dropdown list appeared after typing search term
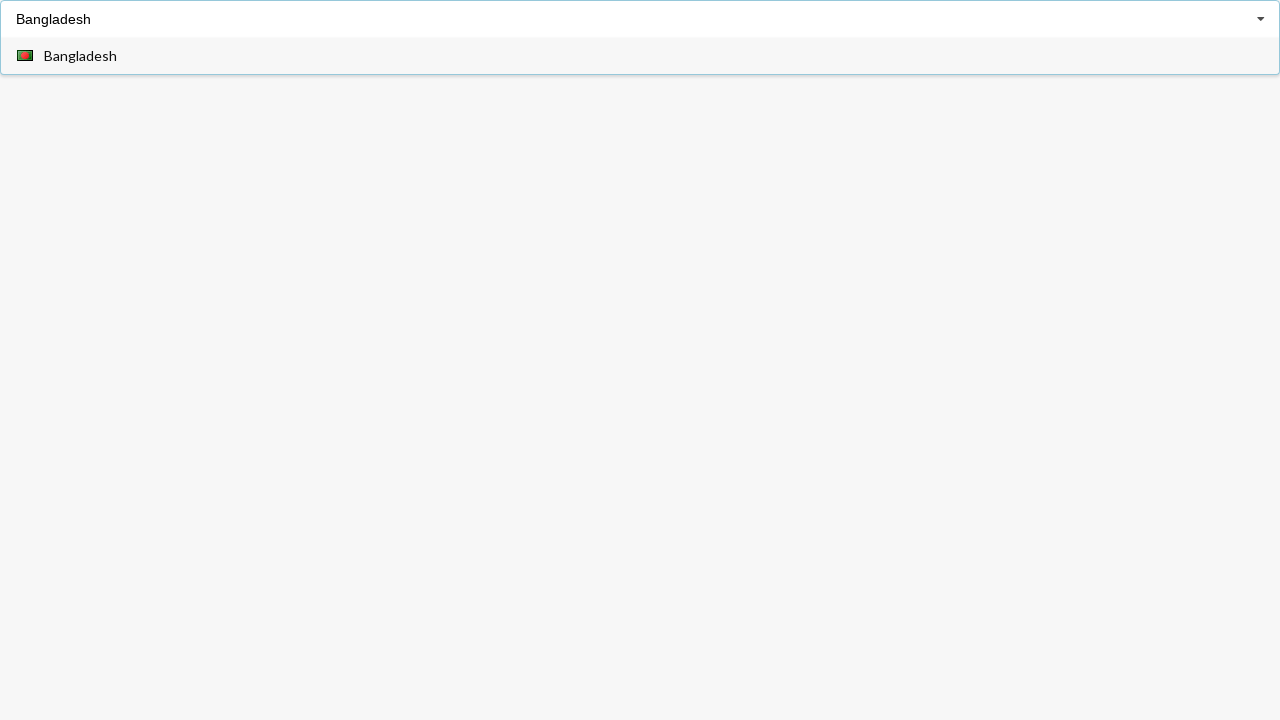

Selected 'Bangladesh' from the dropdown options at (640, 56) on div[role='option']:has-text('Bangladesh')
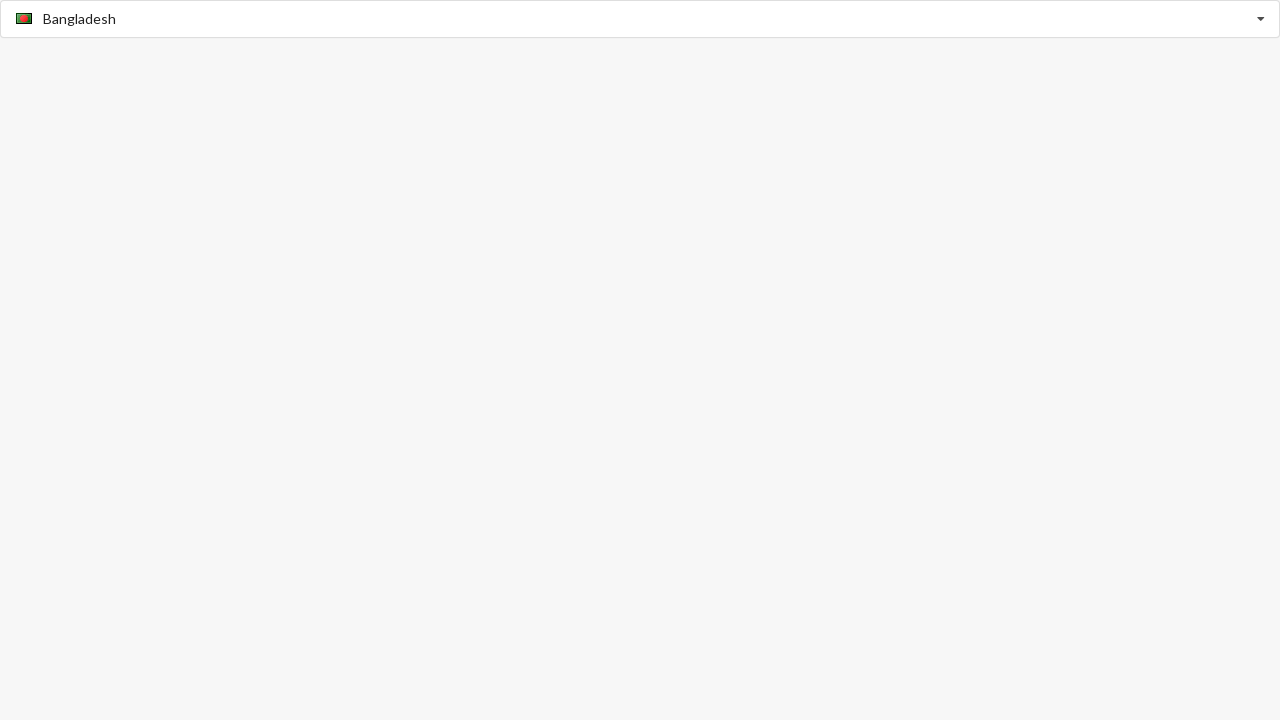

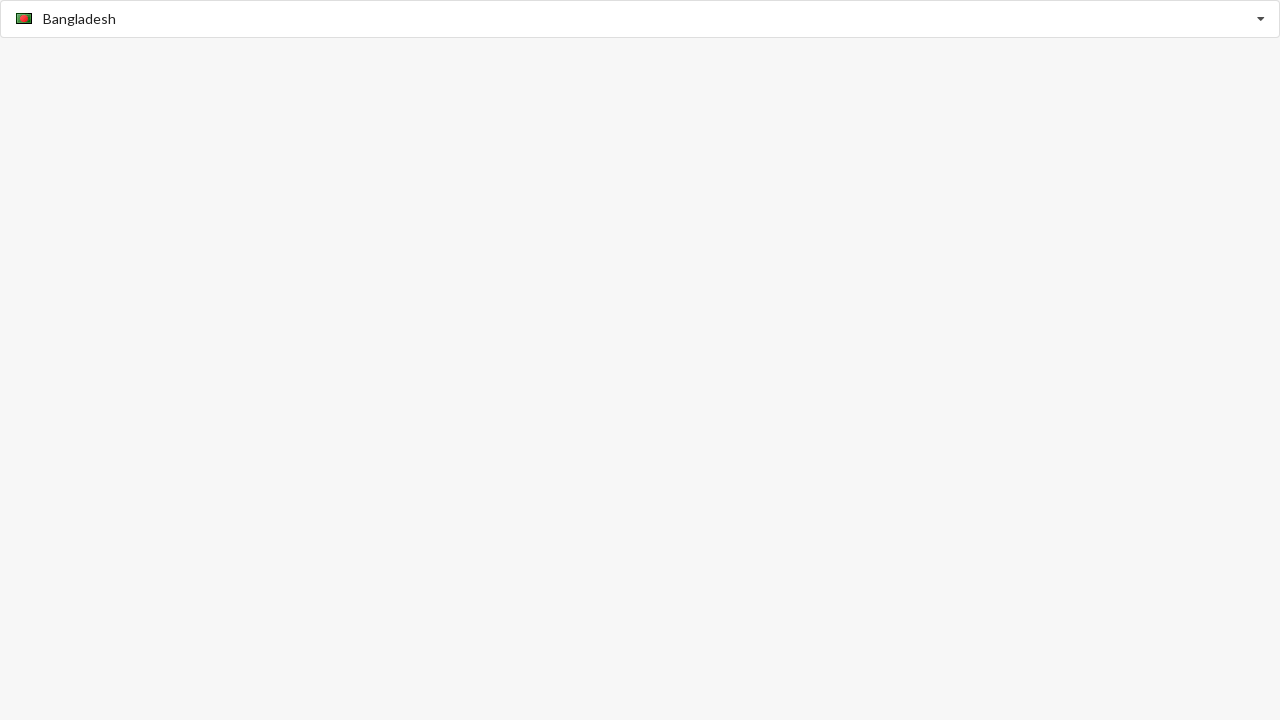